Counts the number of rows in the EMPLOYEE BASIC INFORMATION table and verifies there are 5 rows

Starting URL: http://automationbykrishna.com/index.html#

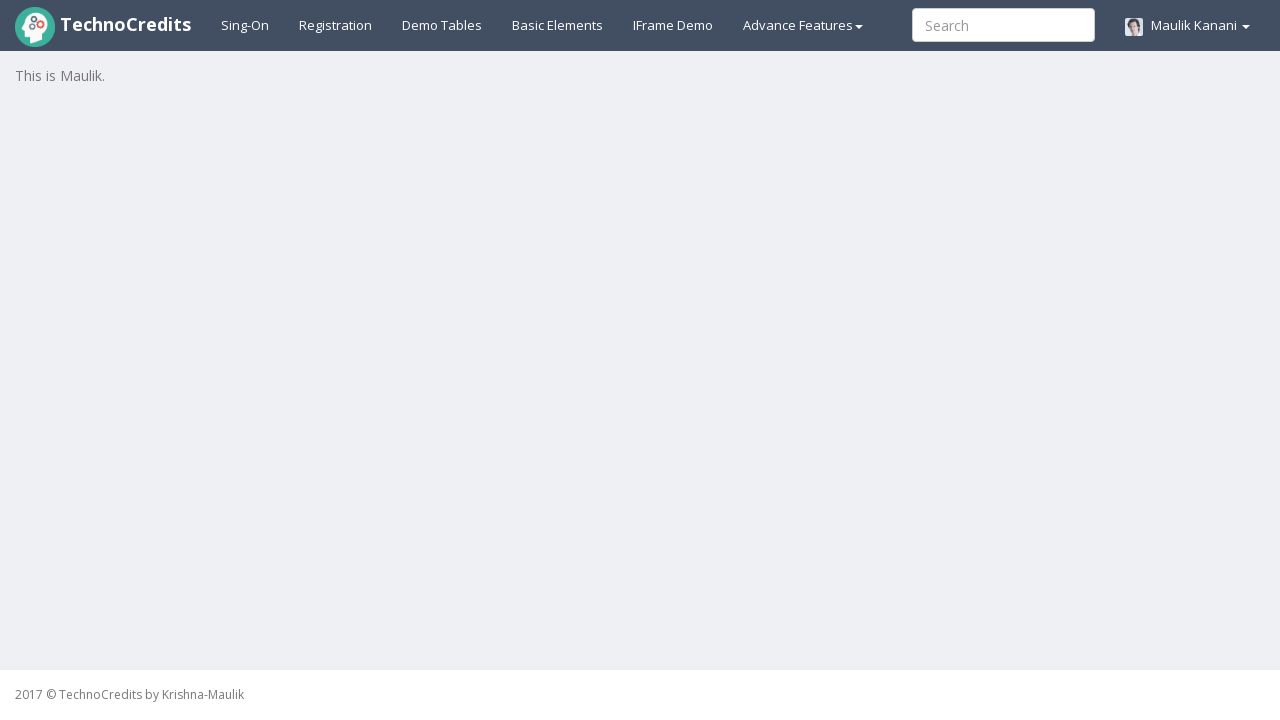

Clicked on Demo Tables link to navigate to the tables page at (442, 25) on xpath=//a[@id='demotable']
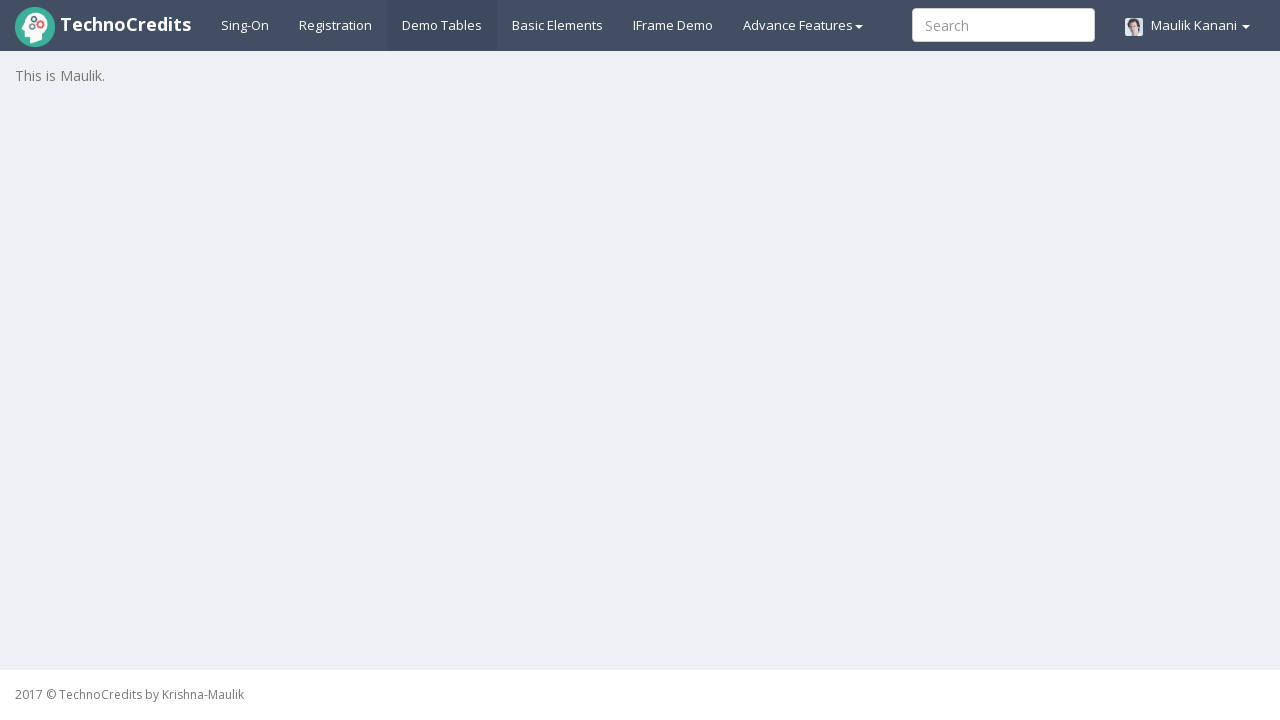

EMPLOYEE BASIC INFORMATION table loaded
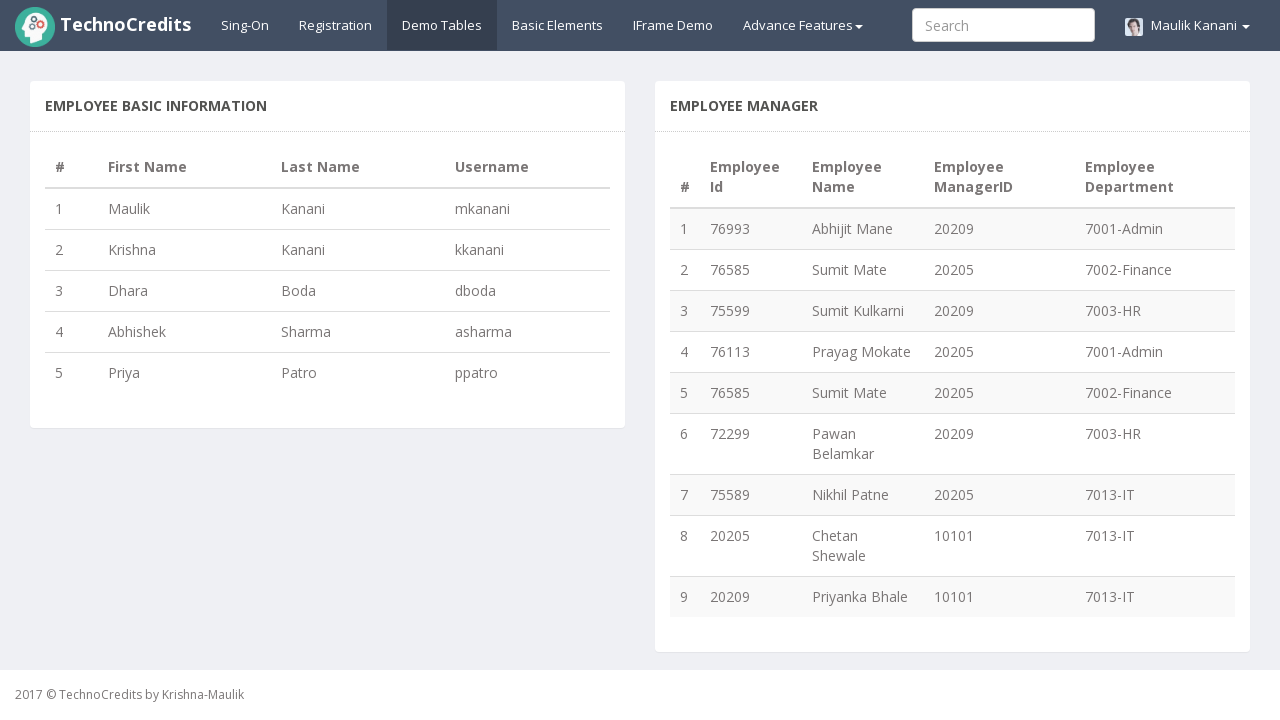

Located 5 rows in EMPLOYEE BASIC INFORMATION table
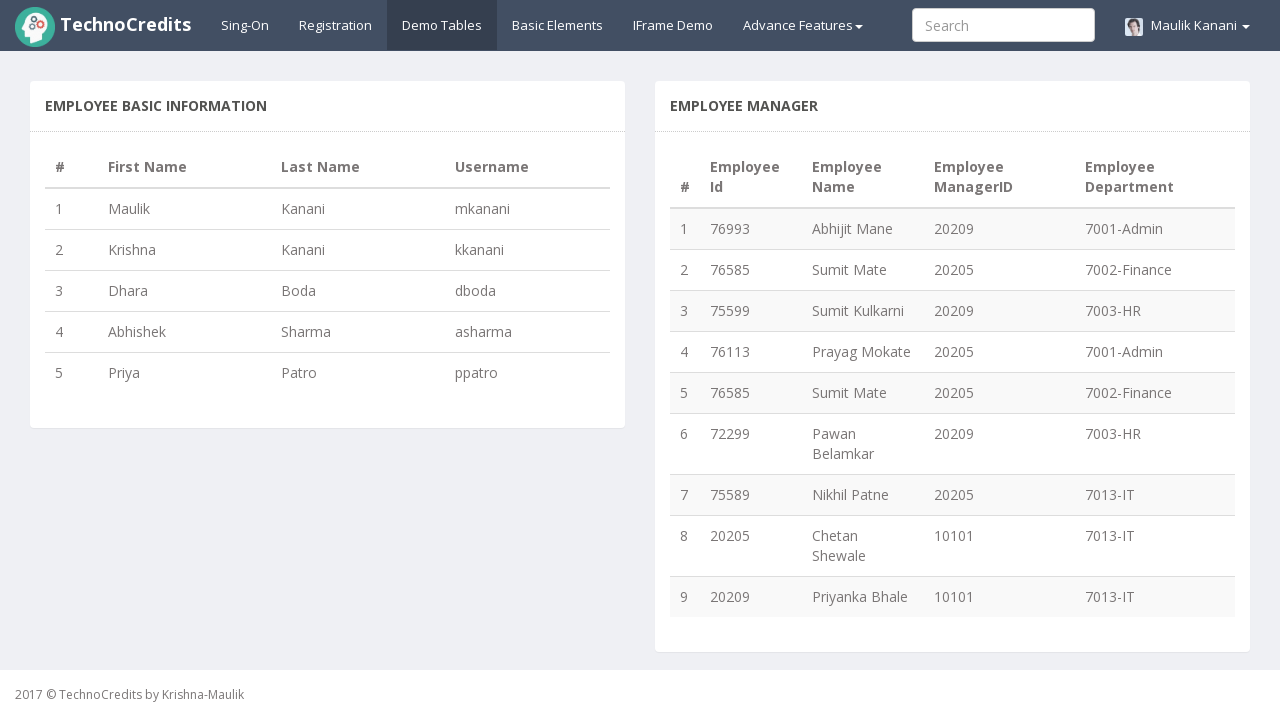

Verified that EMPLOYEE BASIC INFORMATION table contains exactly 5 rows
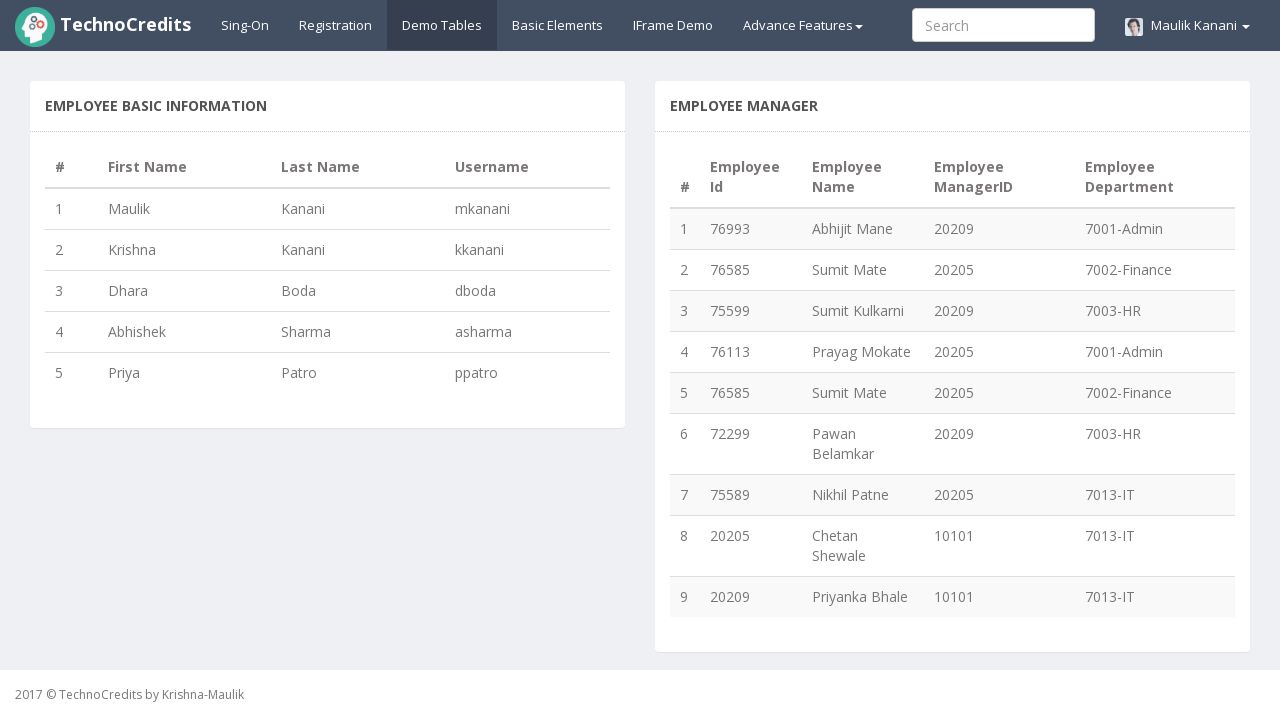

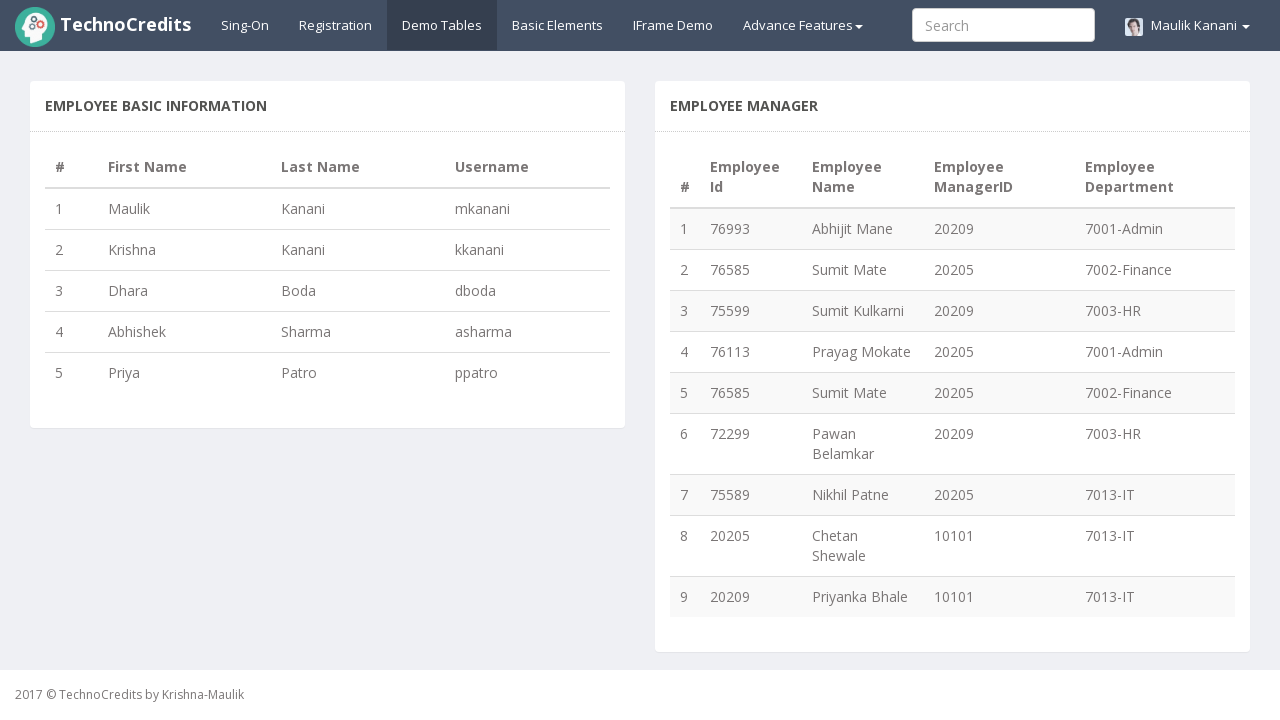